Tests window handling by clicking a button inside an iframe that opens a new window, then switching between the parent and child windows

Starting URL: https://www.w3schools.com/jsref/tryit.asp?filename=tryjsref_win_open

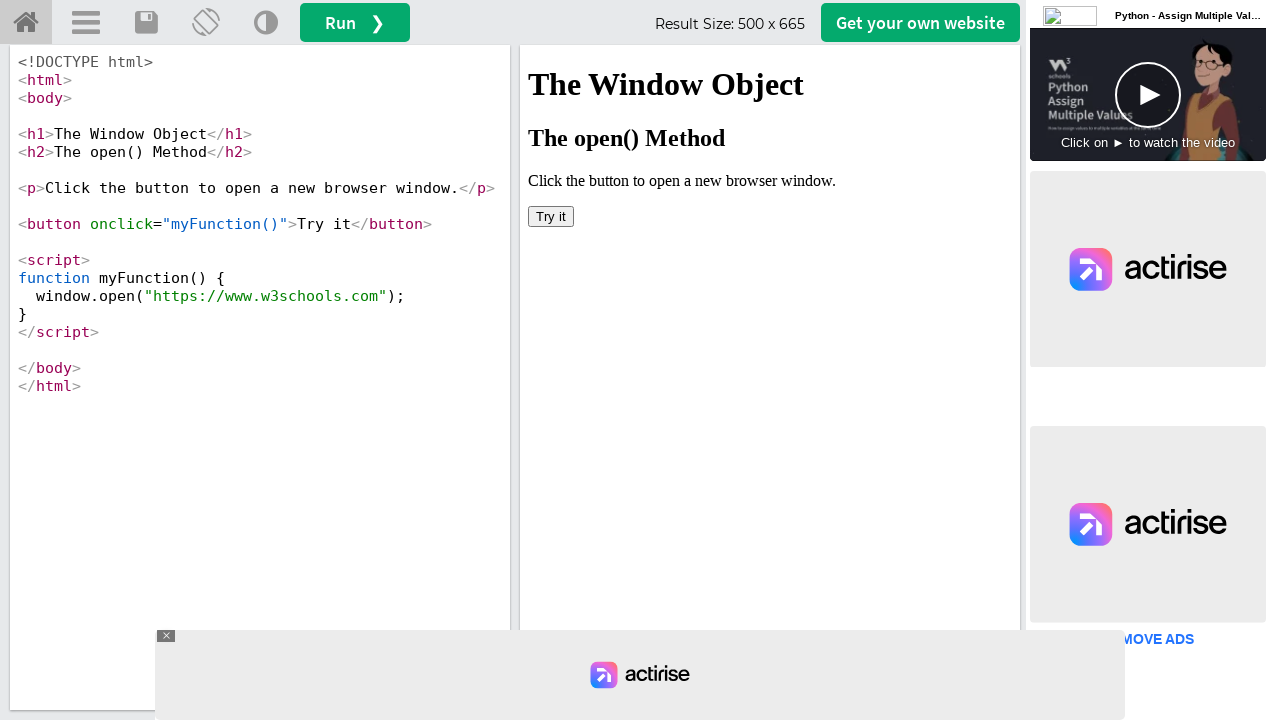

Located iframe with id 'iframeResult' containing the button
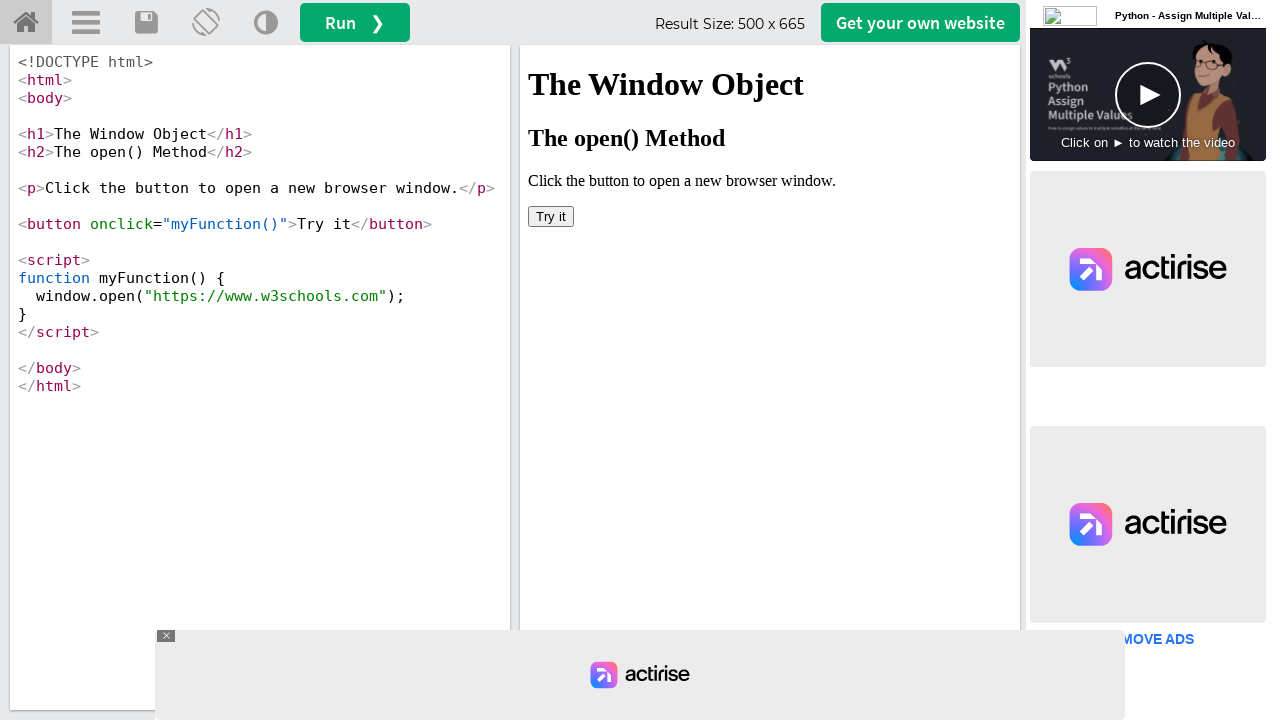

Clicked 'Try it' button inside iframe, popup expected at (551, 216) on iframe[id='iframeResult'] >> internal:control=enter-frame >> button:has-text('Tr
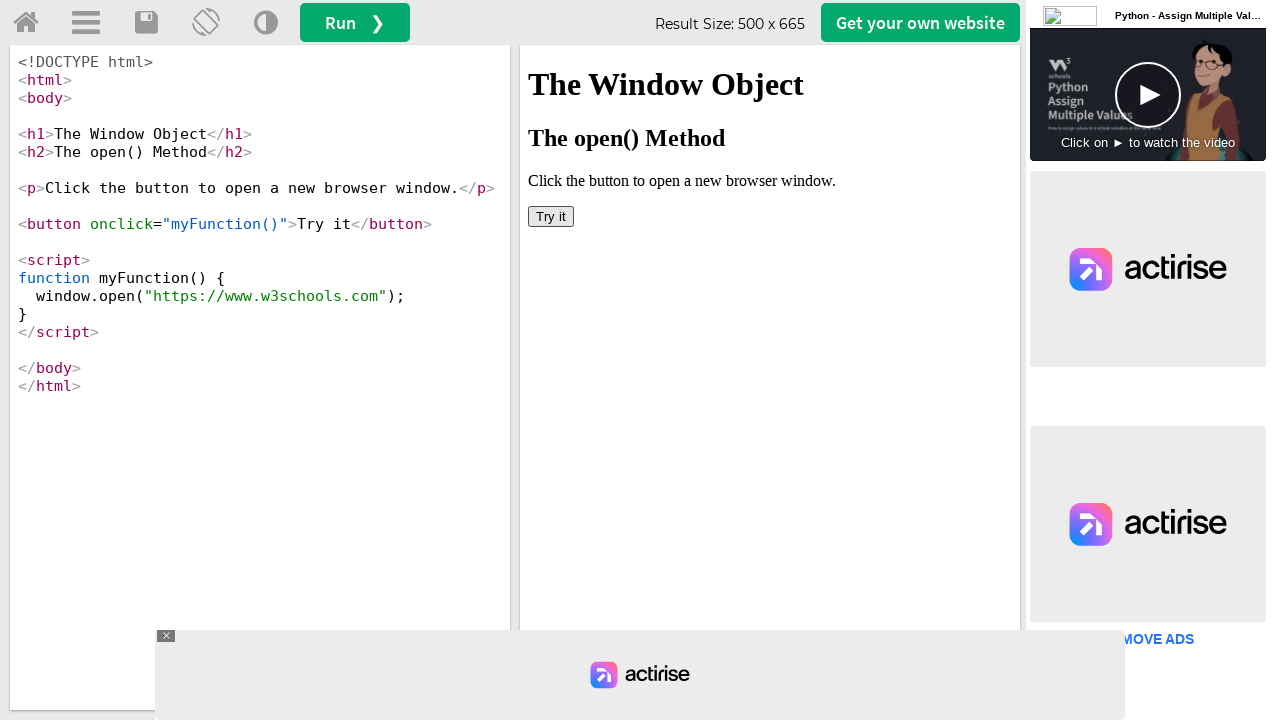

New popup window opened and captured
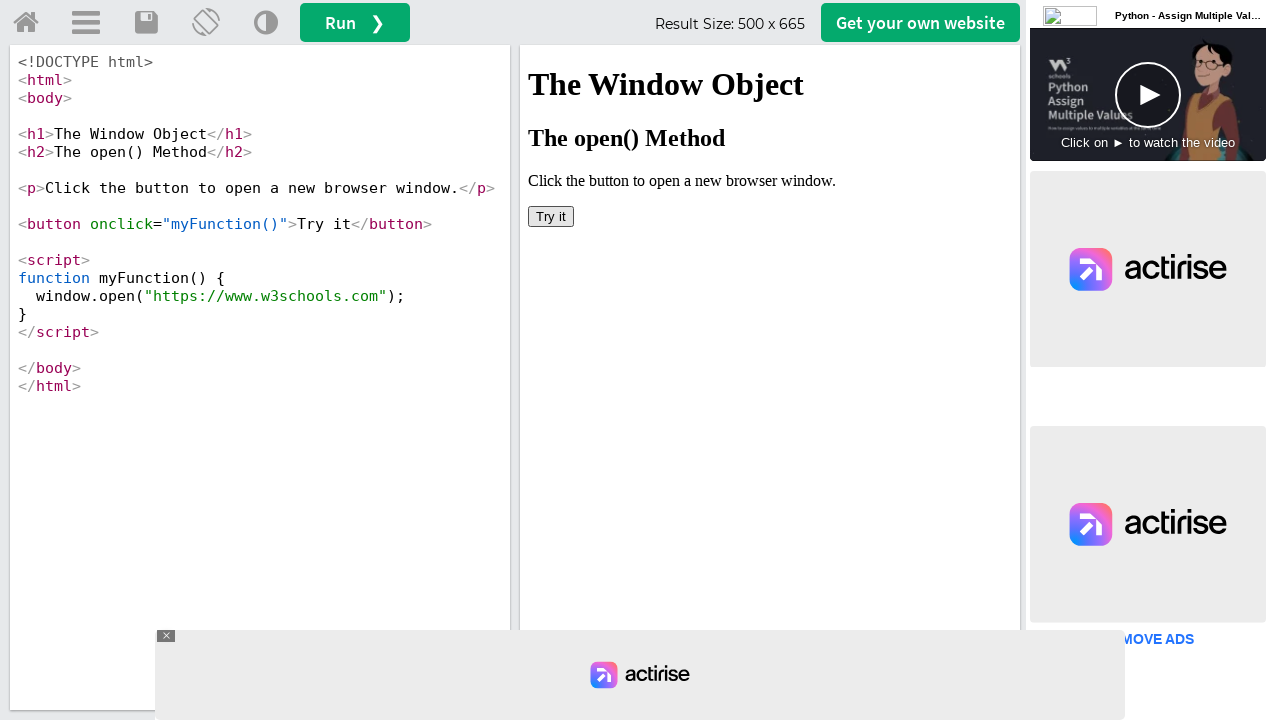

Retrieved child window URL: https://www.w3schools.com/
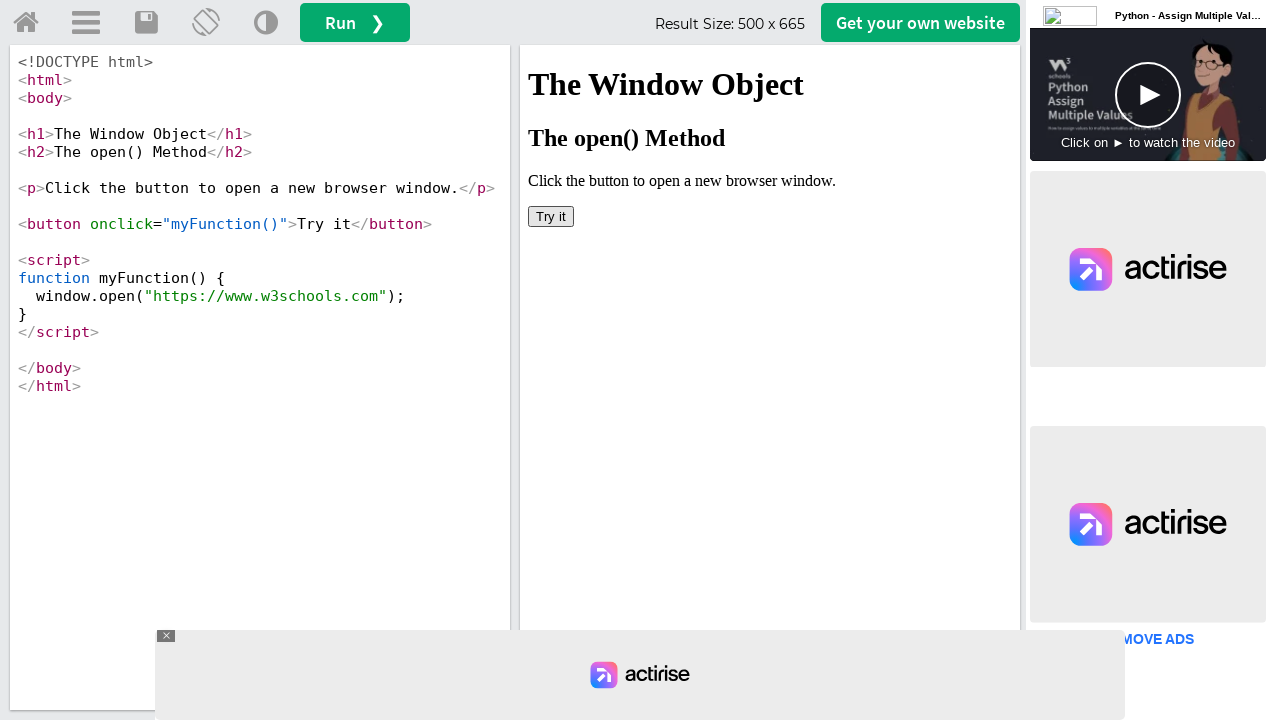

Retrieved child window title: W3Schools Online Web Tutorials
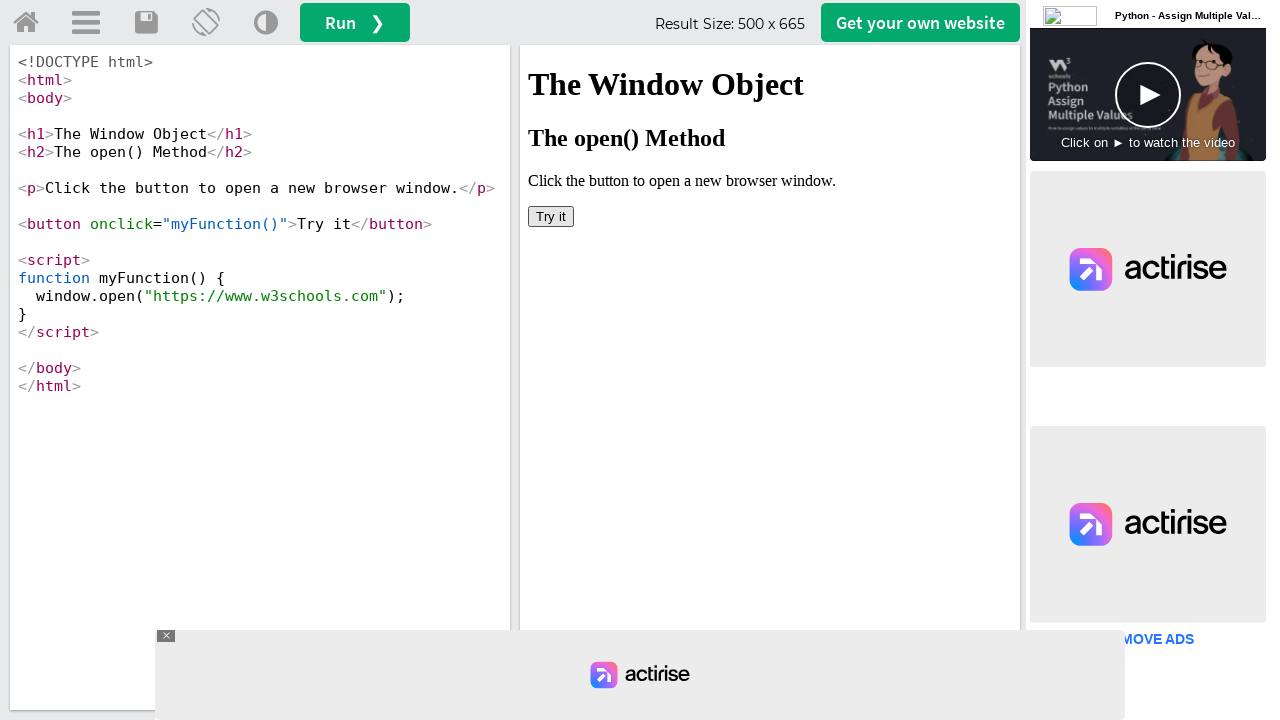

Parent window remains active and accessible
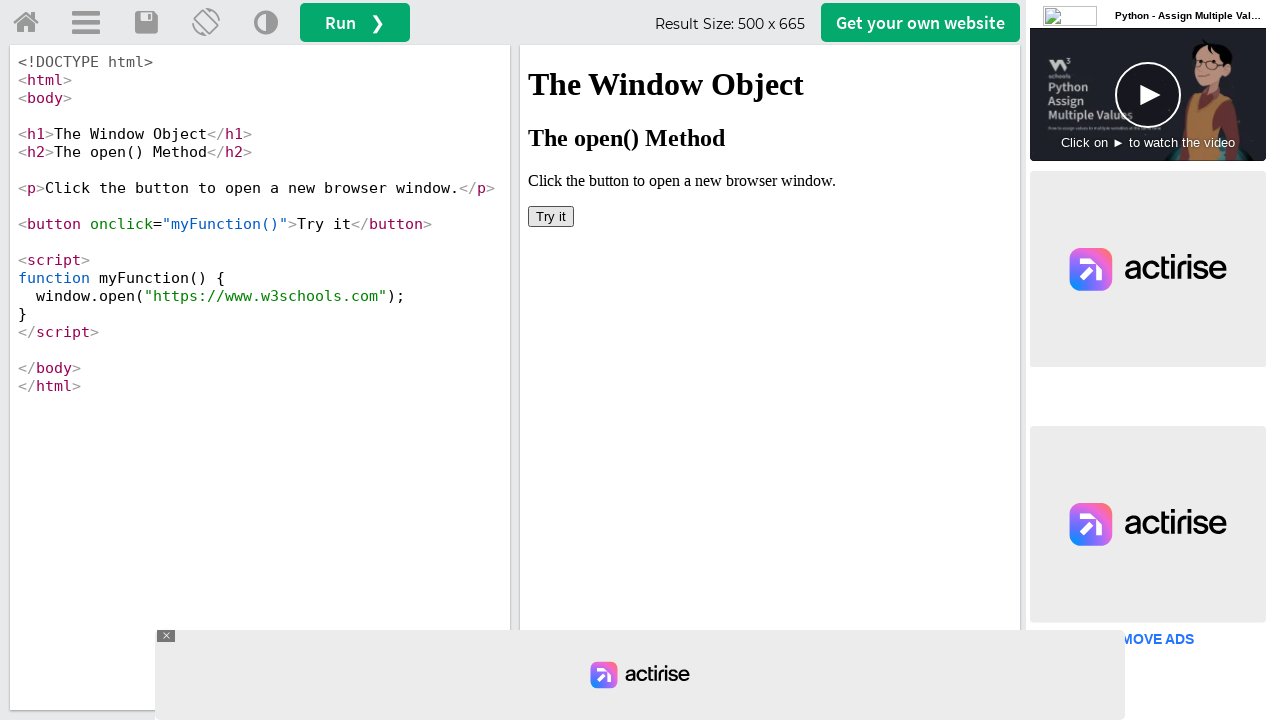

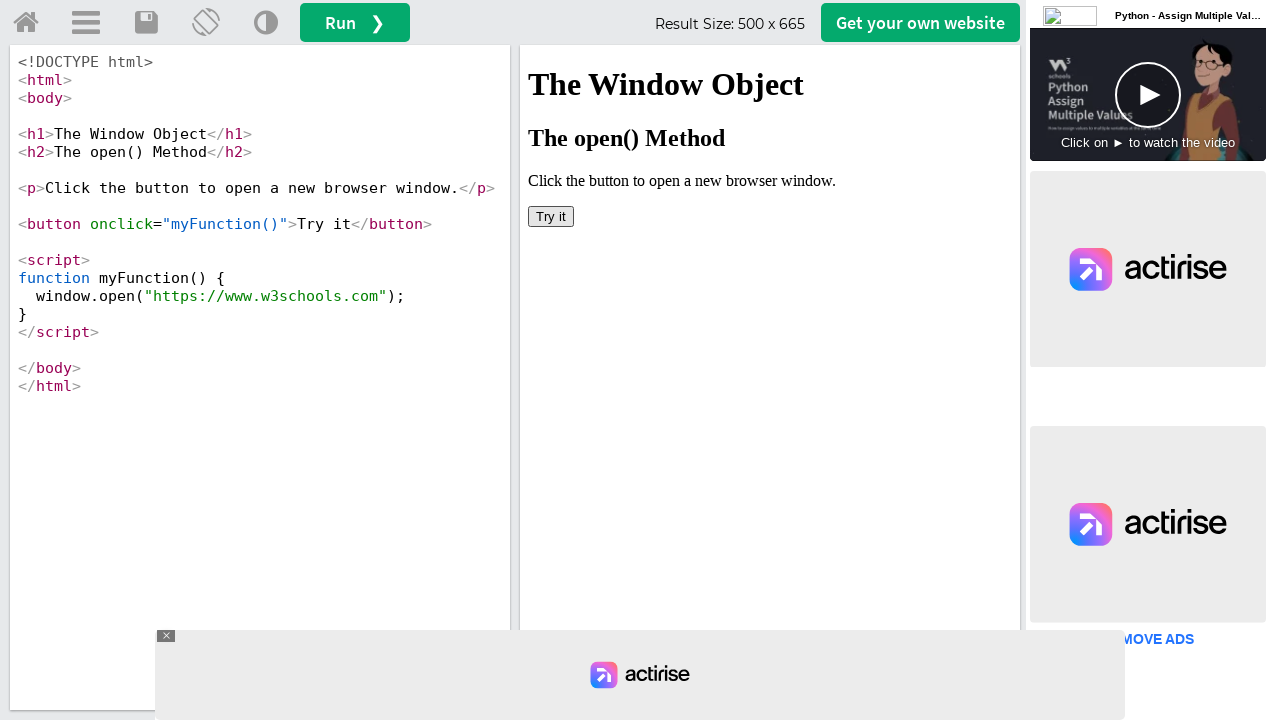